Navigates to Flipkart homepage and waits for the page to load

Starting URL: https://www.flipkart.com/

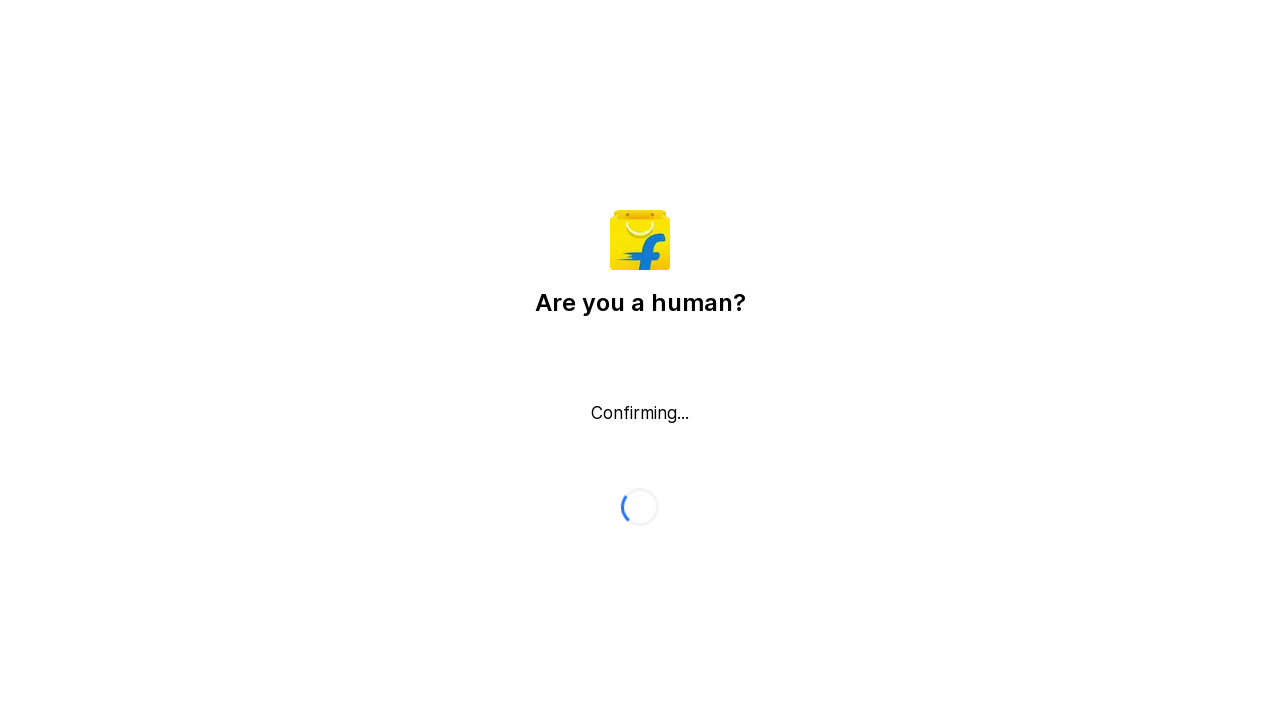

Waited for Flipkart homepage to load with networkidle state
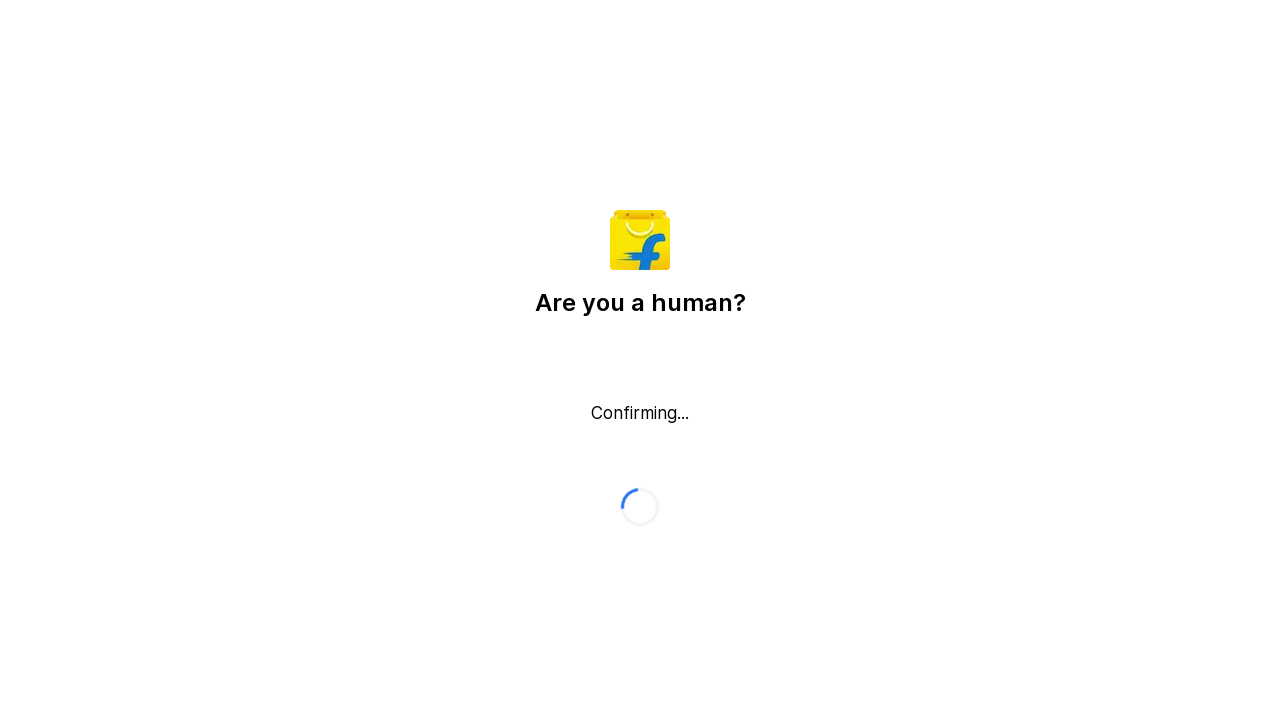

Verified body element is present on Flipkart homepage
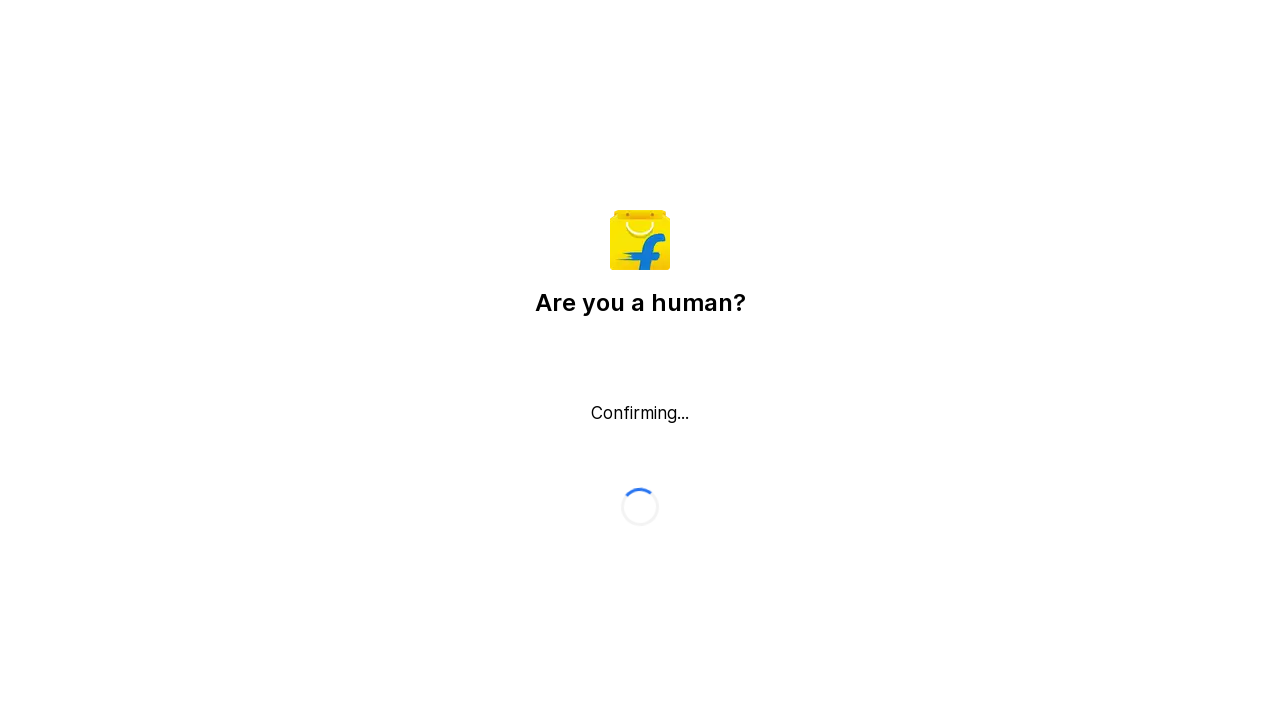

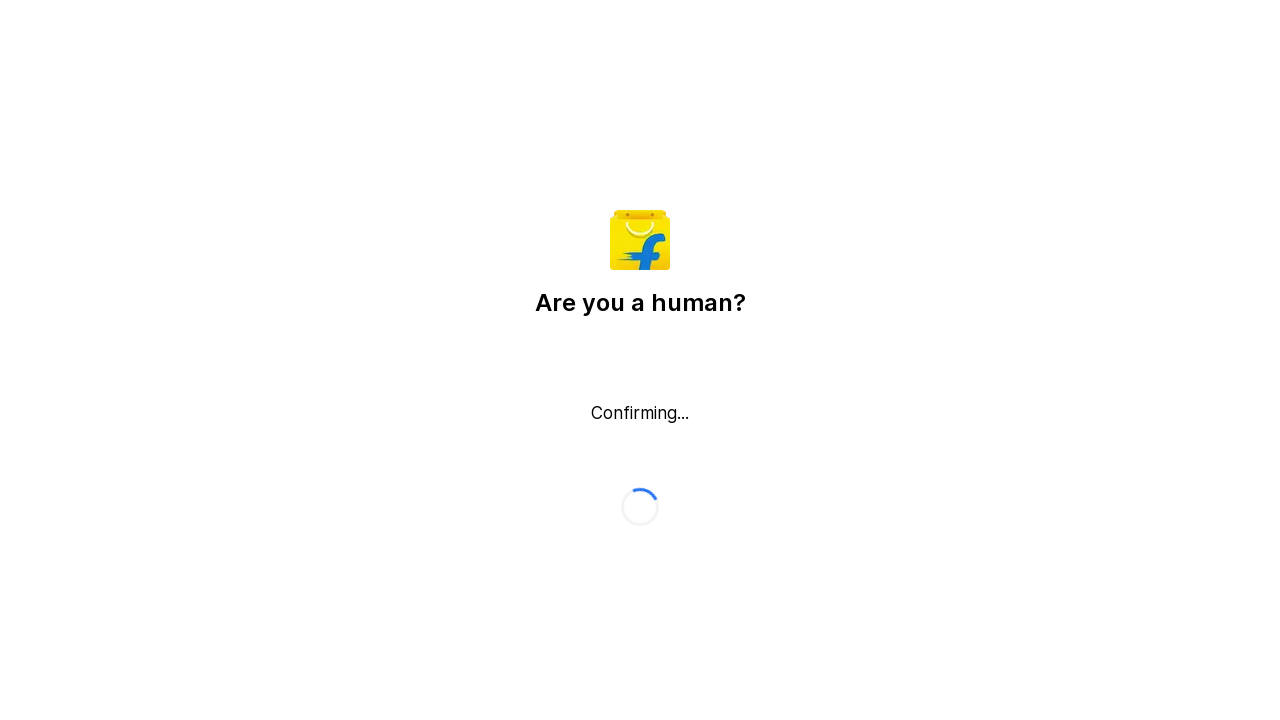